Tests checkbox interaction by scrolling to and clicking the "Bike" checkbox element

Starting URL: https://ultimateqa.com/simple-html-elements-for-automation/

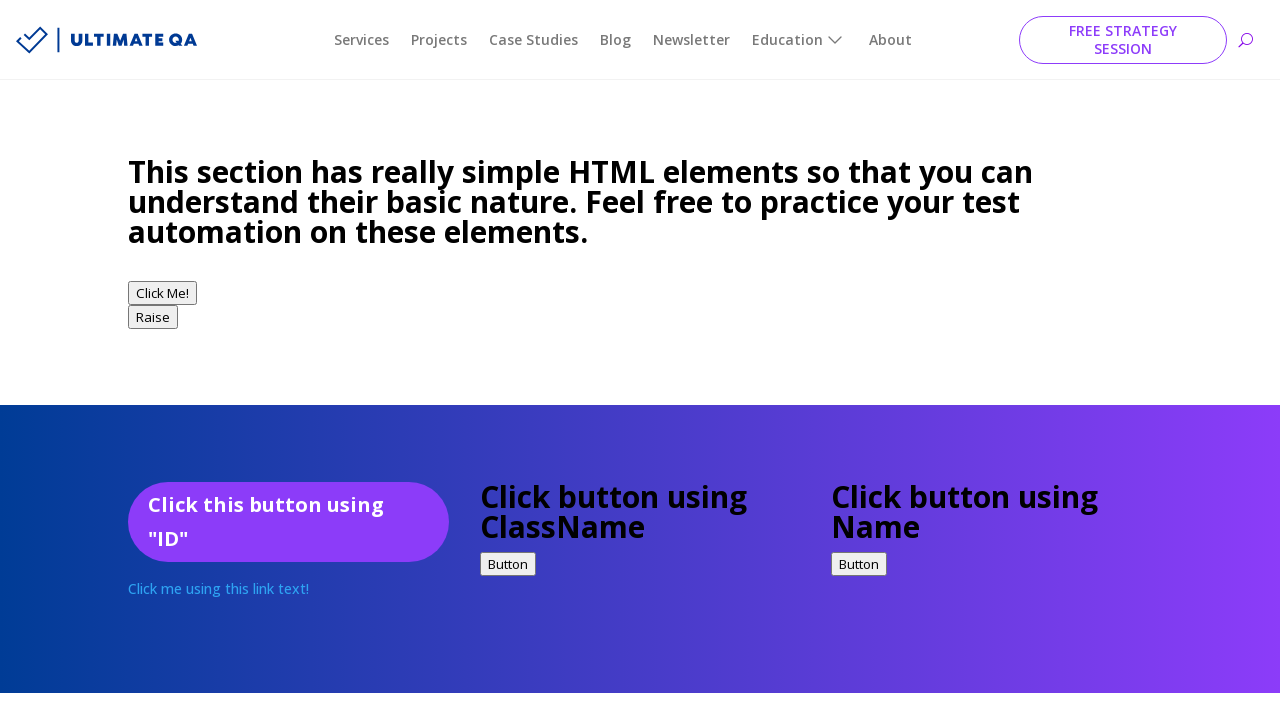

Located the Bike checkbox element
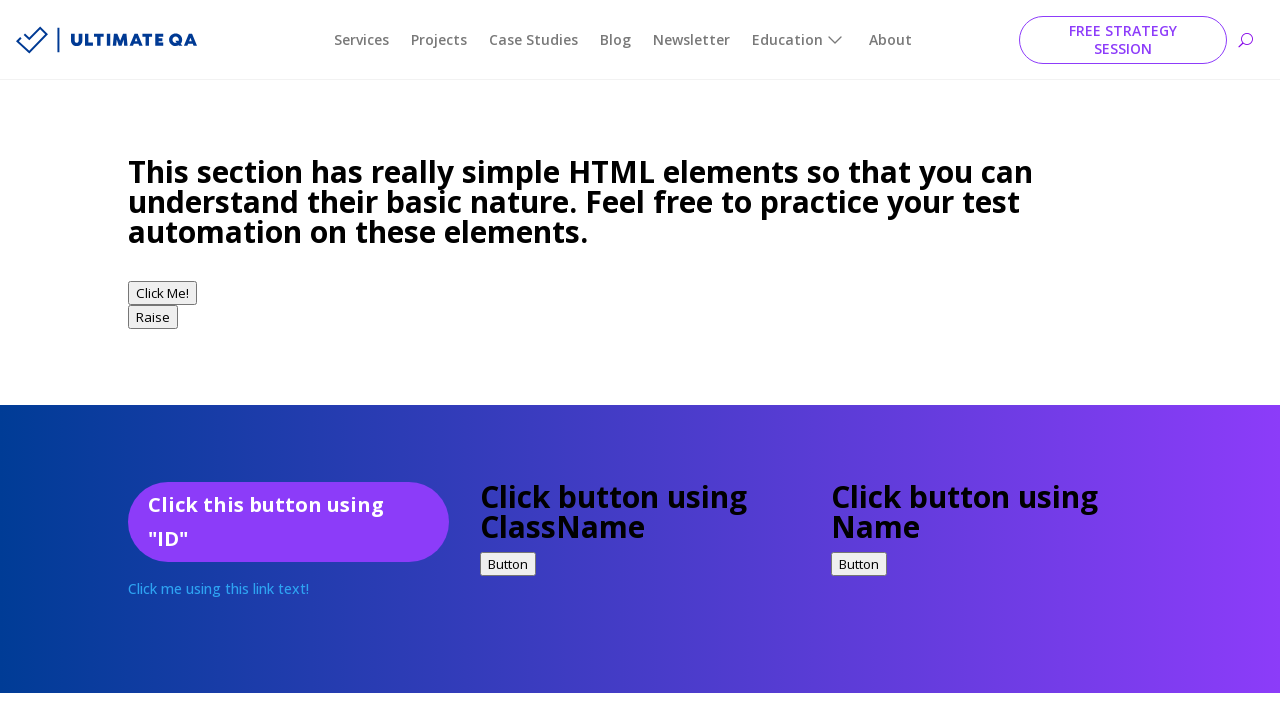

Scrolled to the Bike checkbox
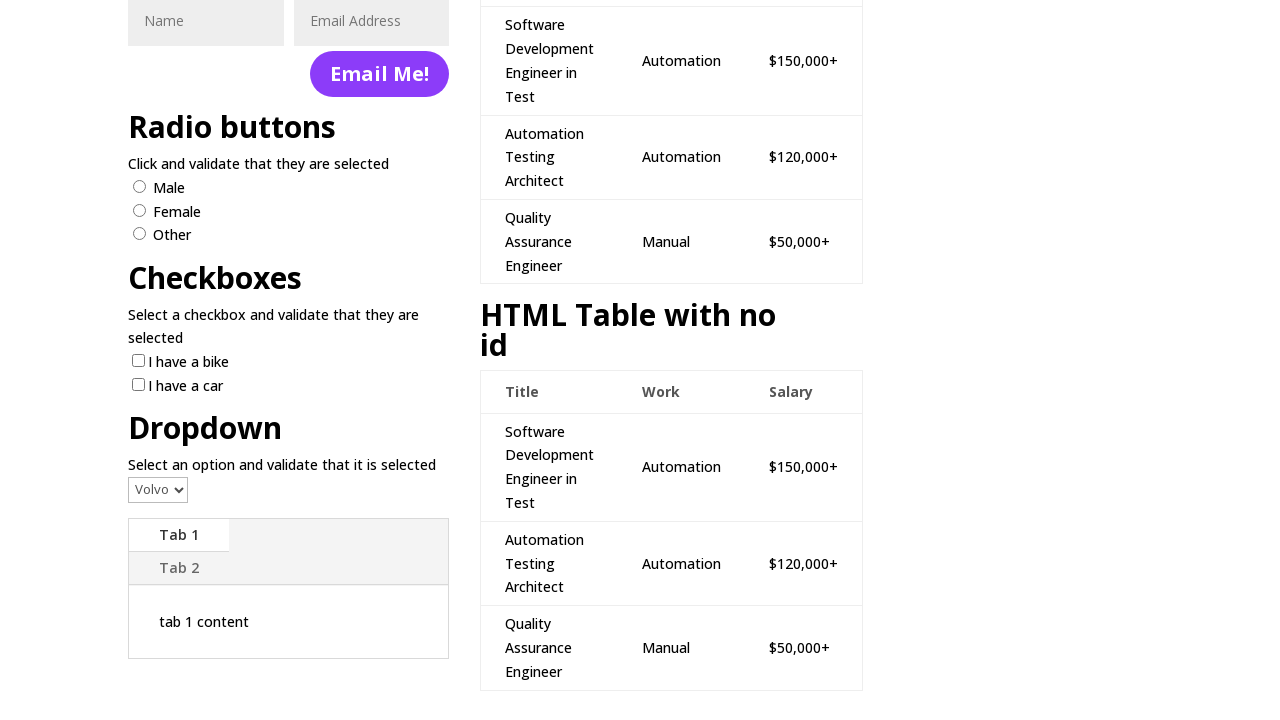

Clicked the Bike checkbox at (138, 361) on input[value='Bike']
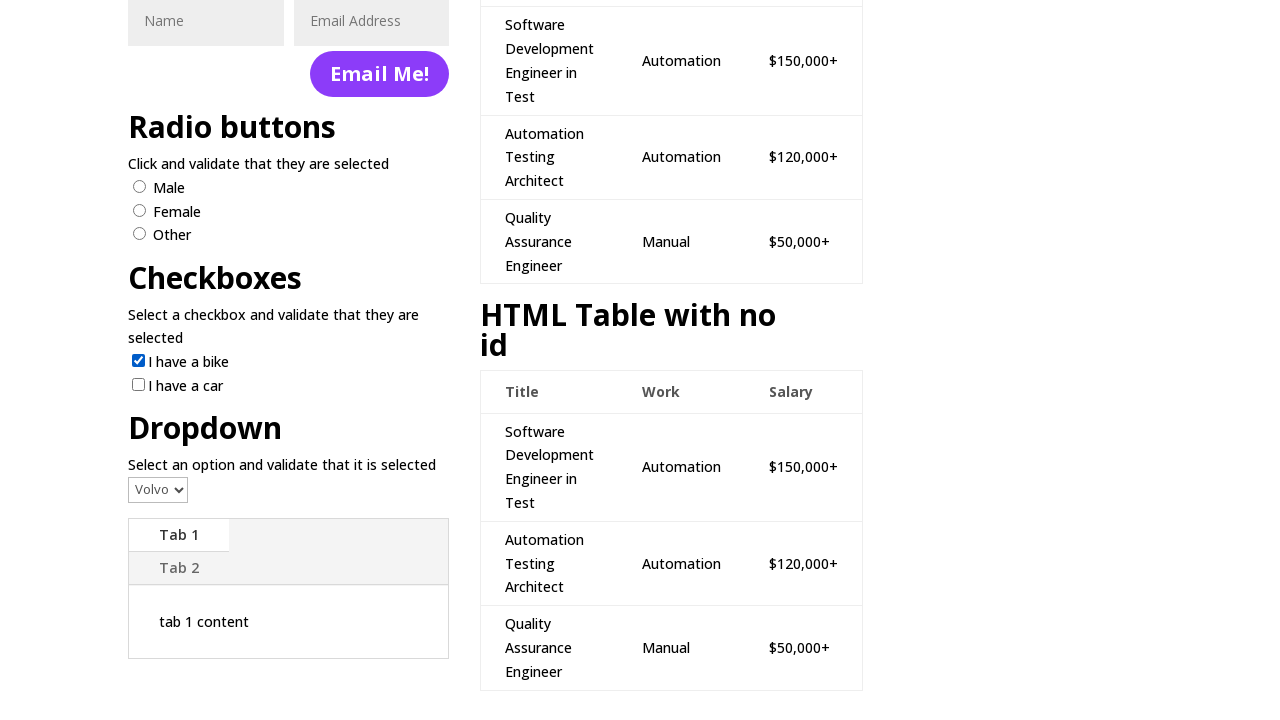

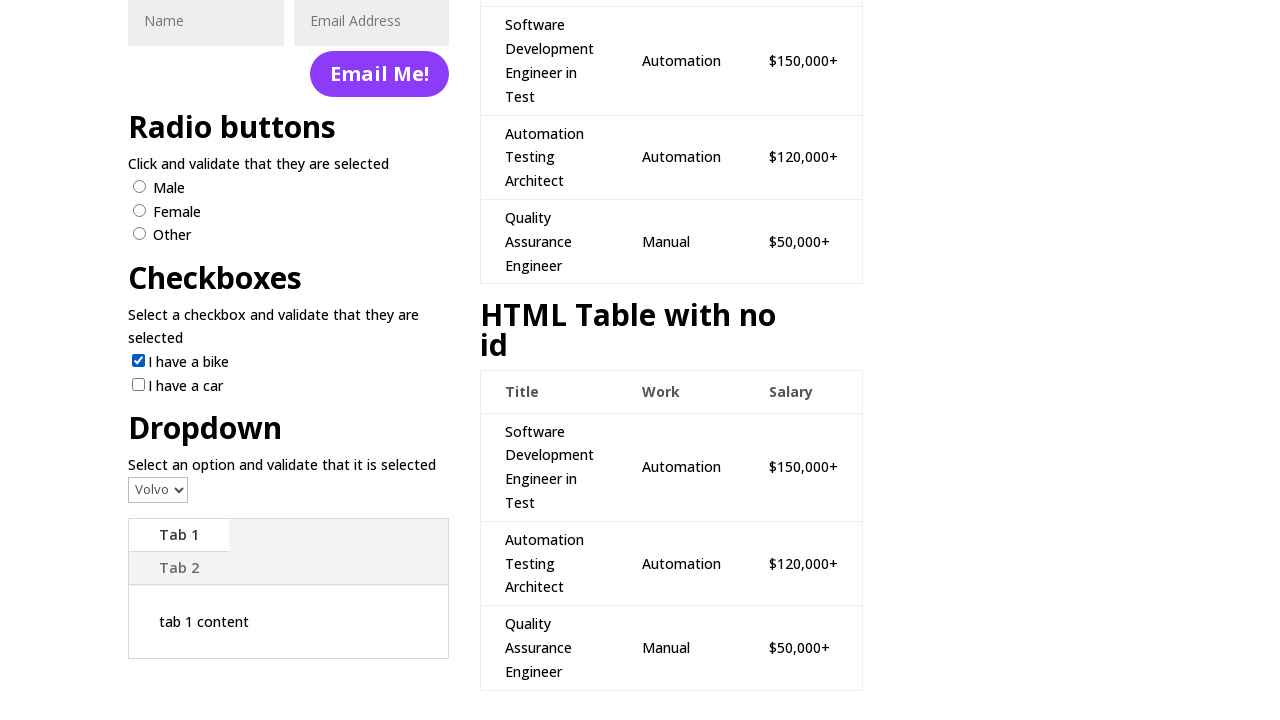